Navigates to a job listings site, closes a promotional popup, waits for the vacancy list to load, and clicks on the first few job listings to view their details.

Starting URL: https://jobs.devby.io/

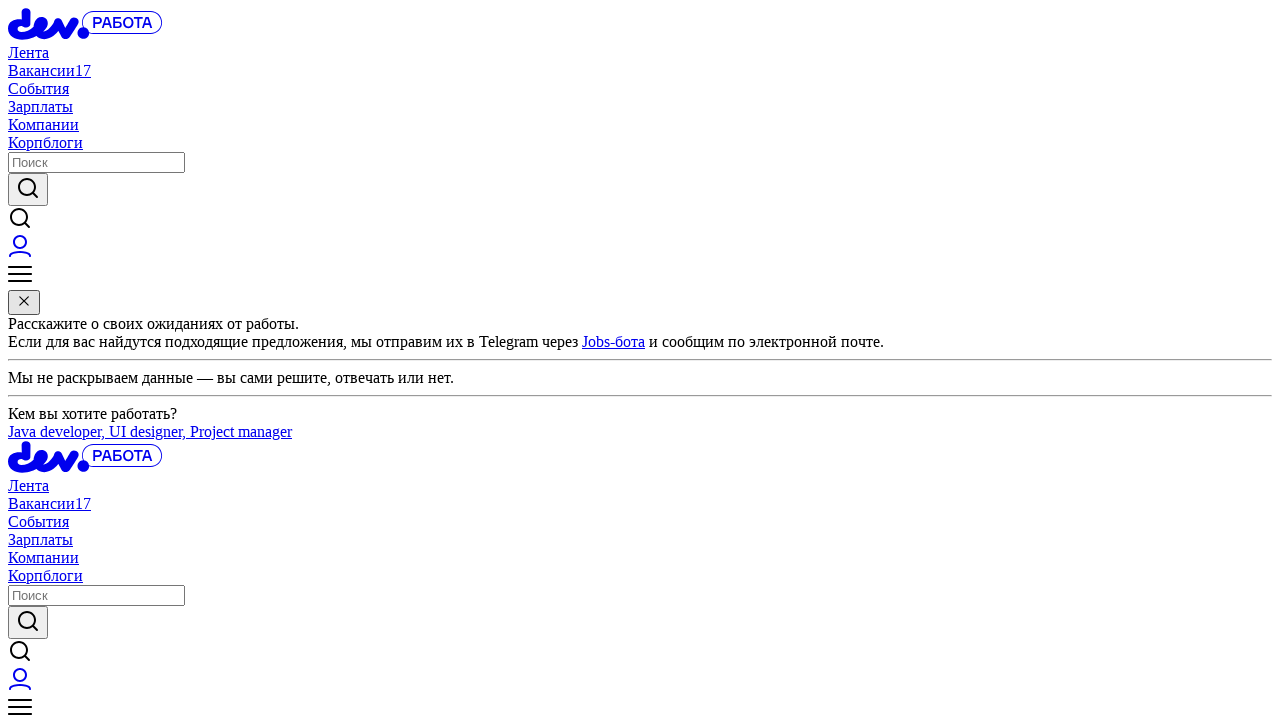

Navigated to jobs.devby.io
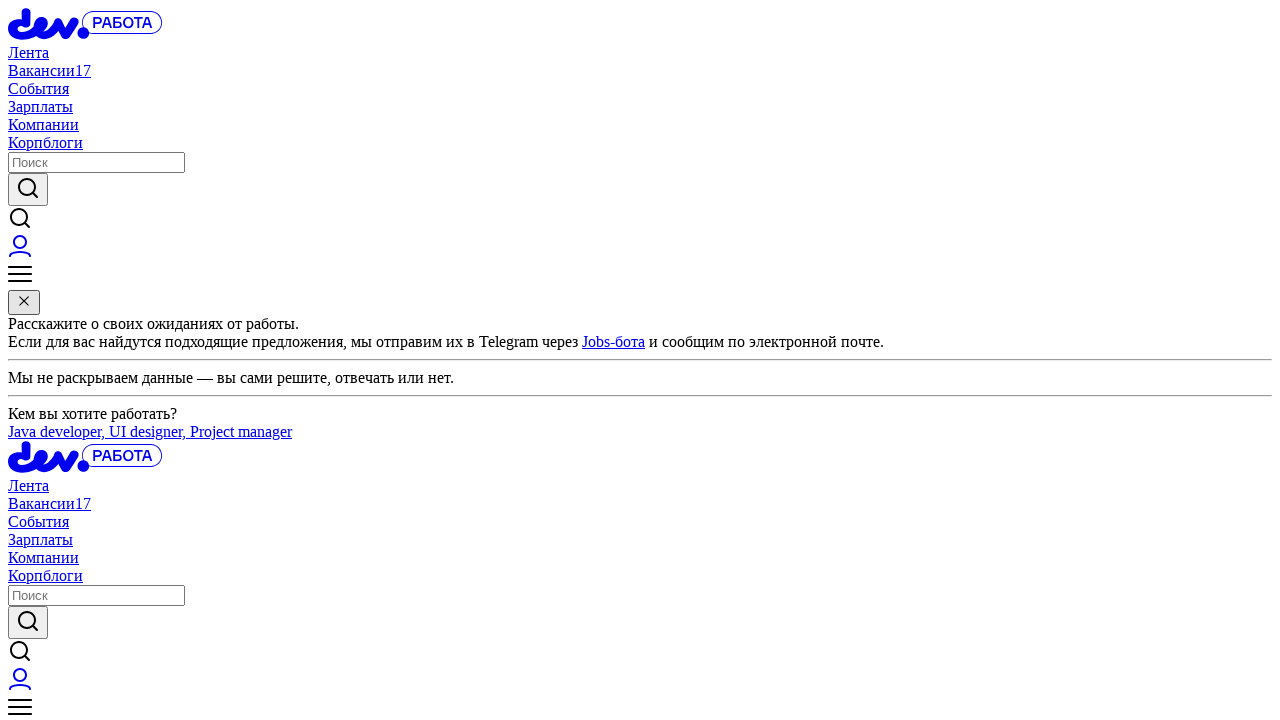

Promotional popup appeared
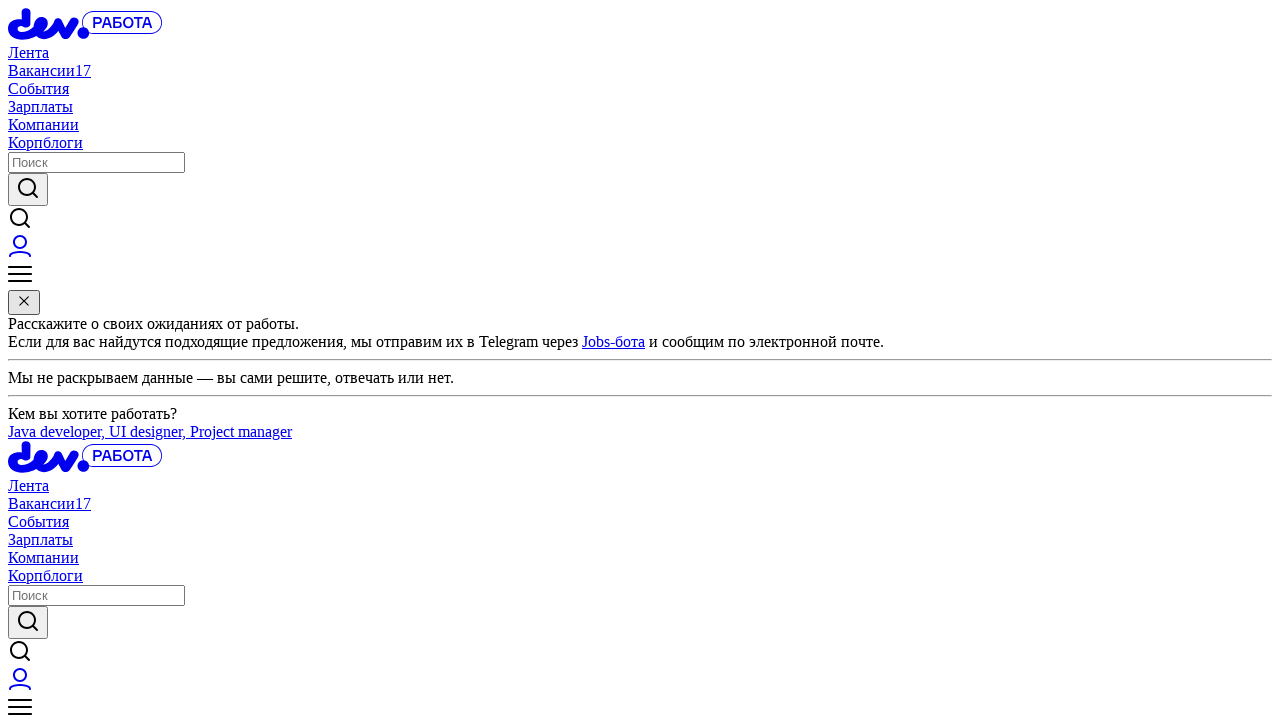

Closed promotional popup at (24, 302) on .wishes-popup__button-close
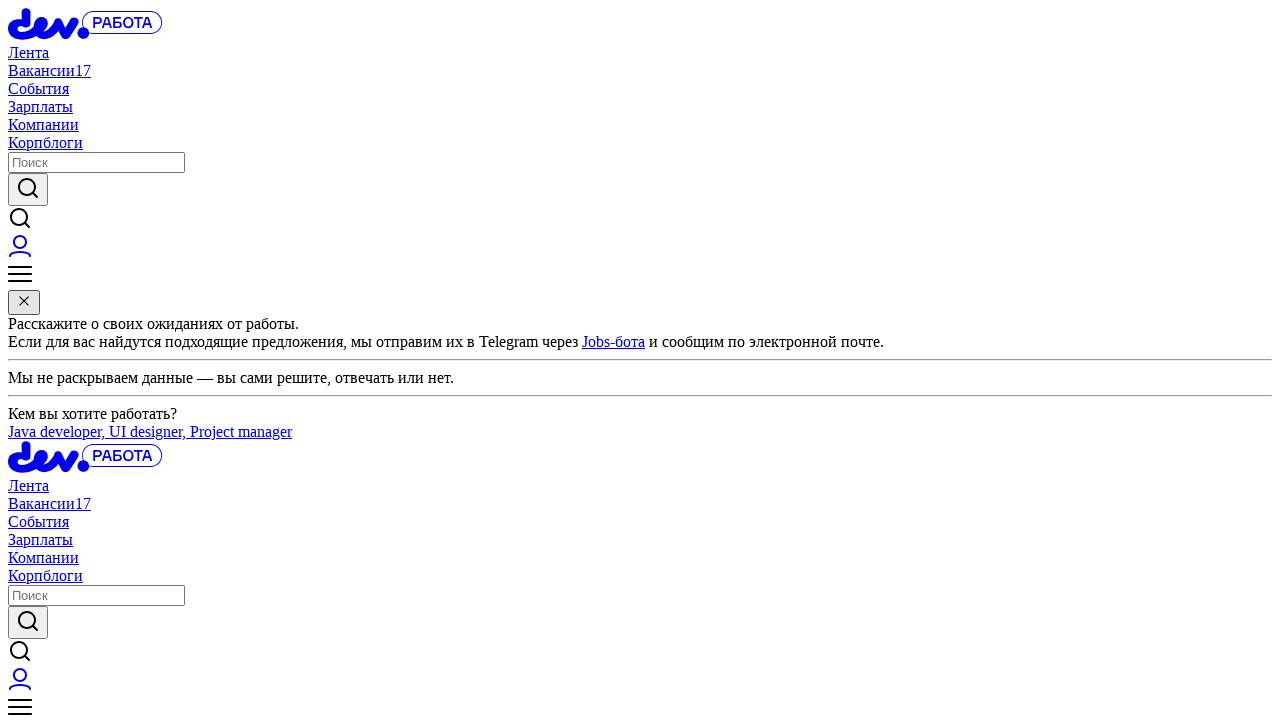

Vacancy list loaded
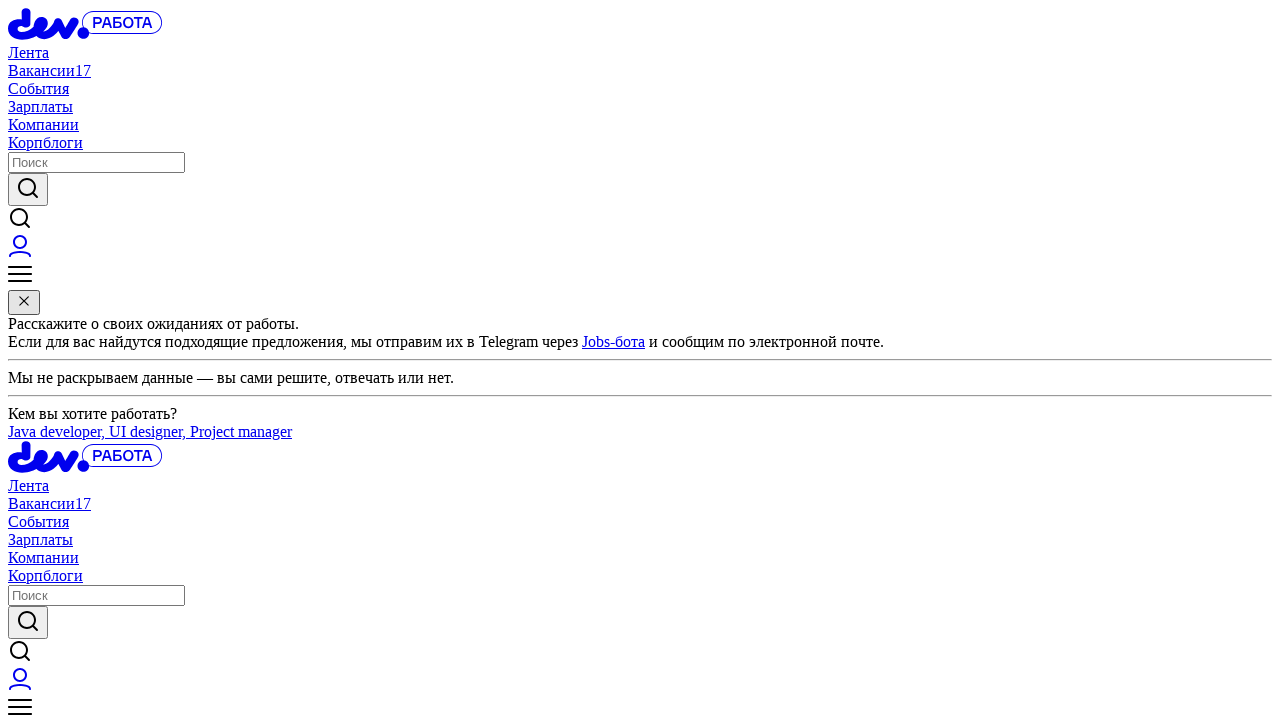

Found 17 vacancies in the list
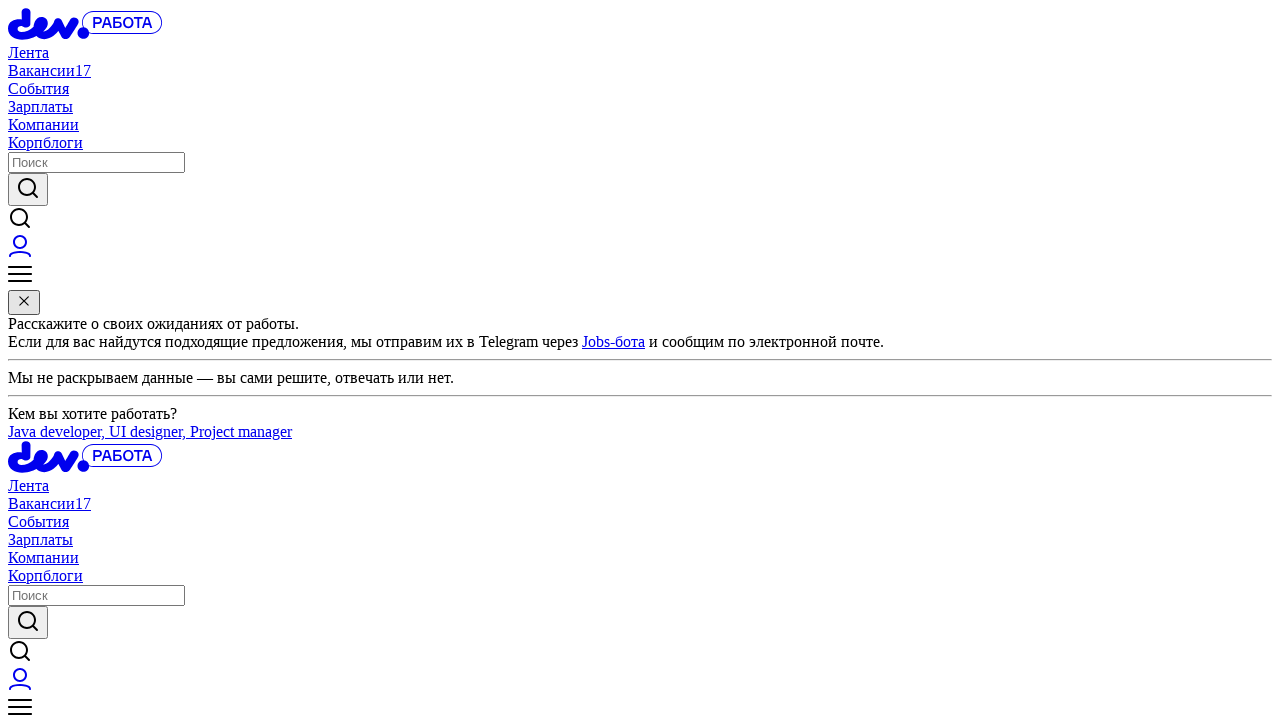

Clicked on vacancy #1 at (96, 360) on .vacancies-list-item__link_block >> nth=0
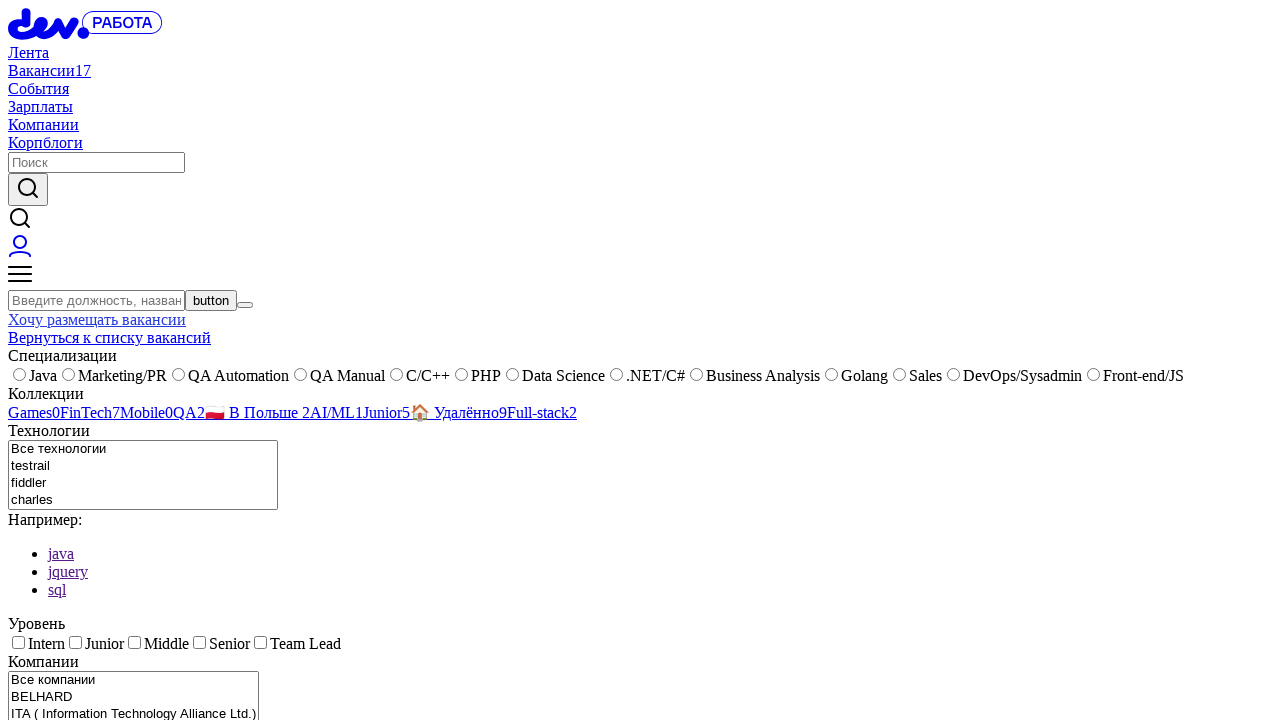

Vacancy #1 title loaded
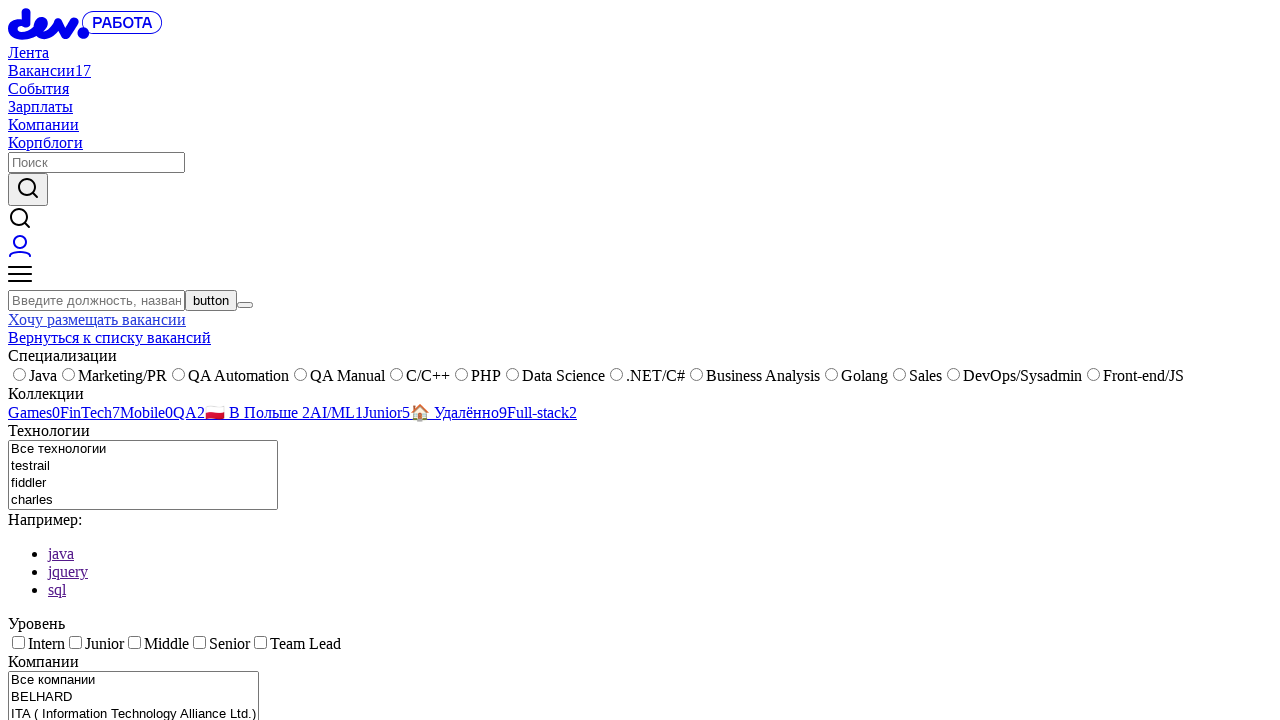

Vacancy #1 tags loaded
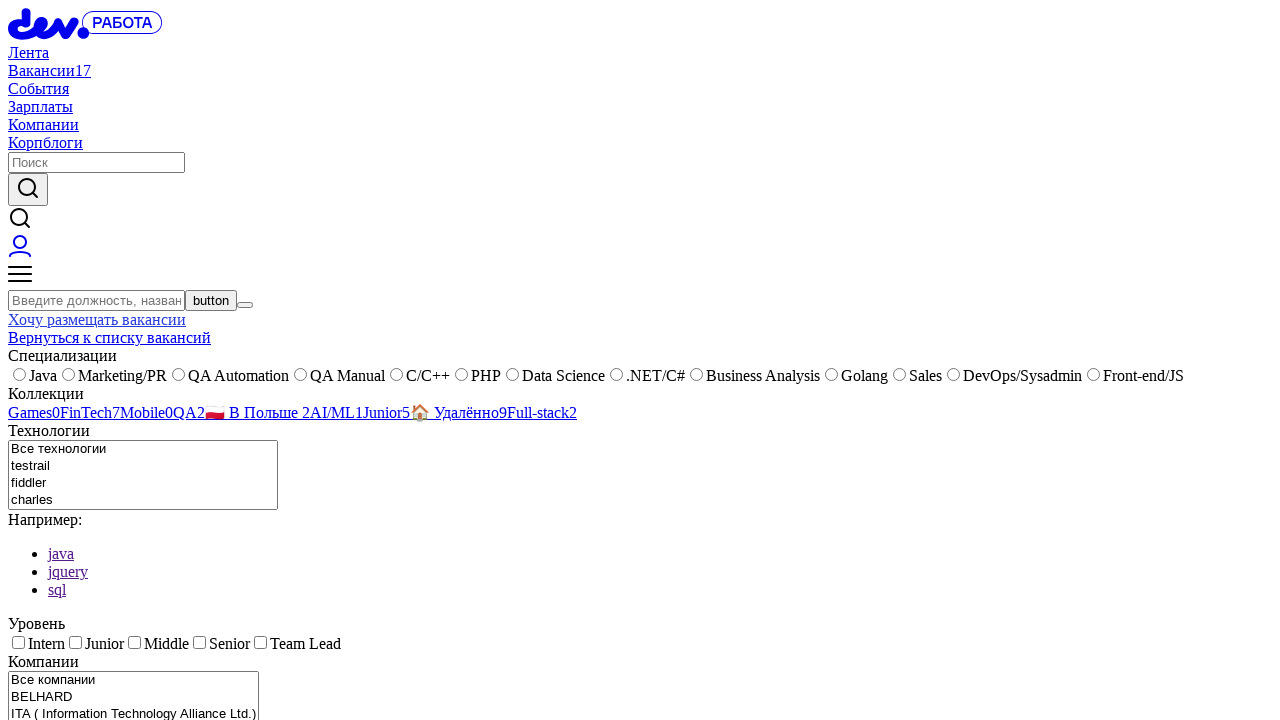

Vacancy #1 description loaded
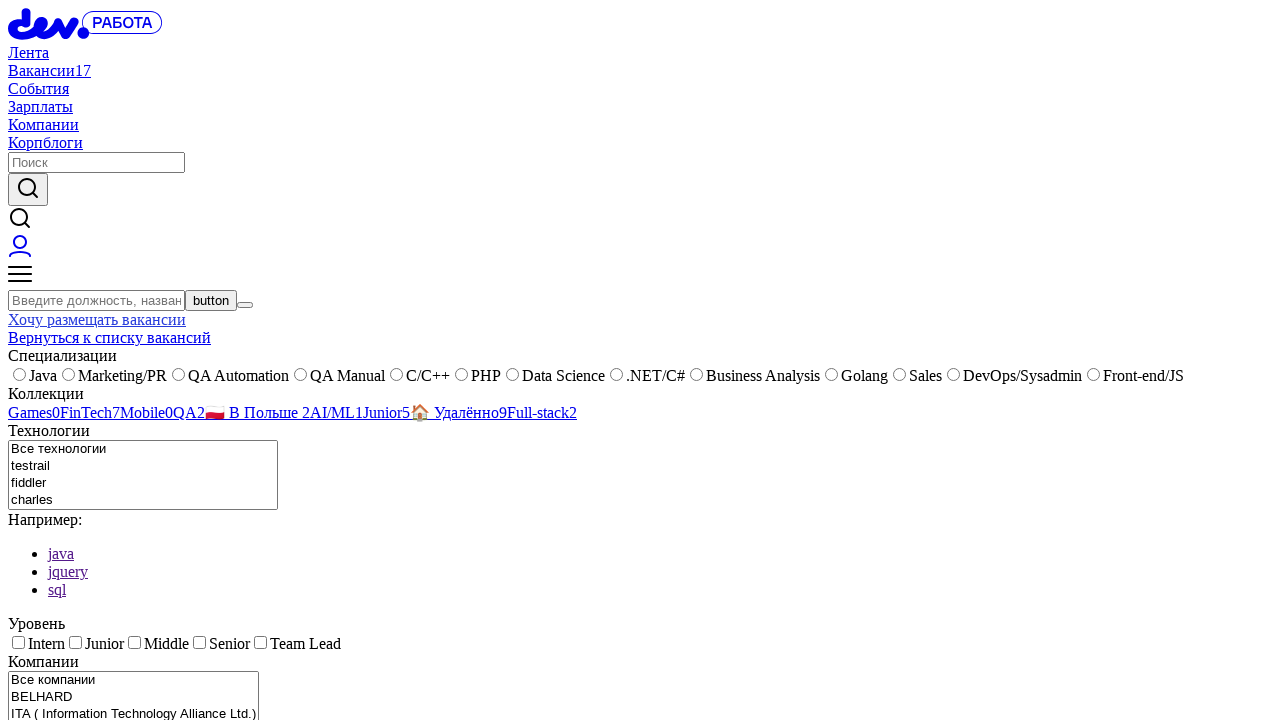

Vacancy #1 company name loaded
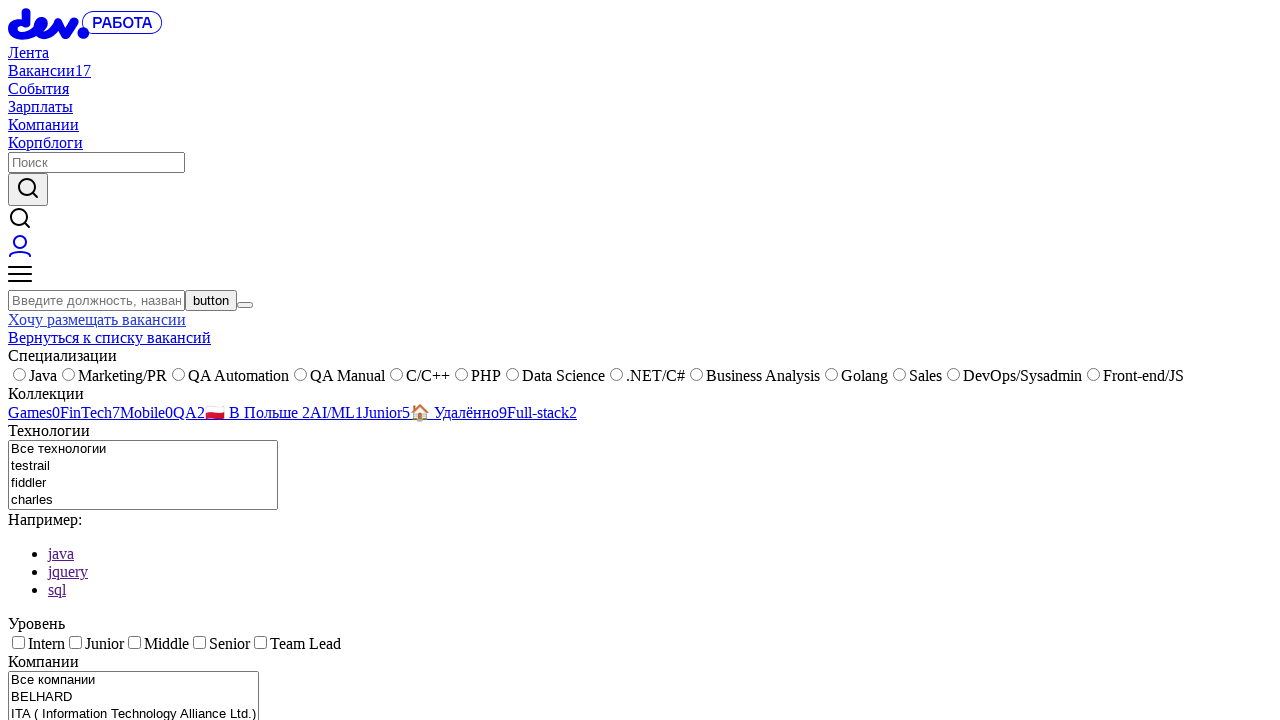

Clicked on vacancy #2 at (104, 360) on .vacancies-list-item__link_block >> nth=1
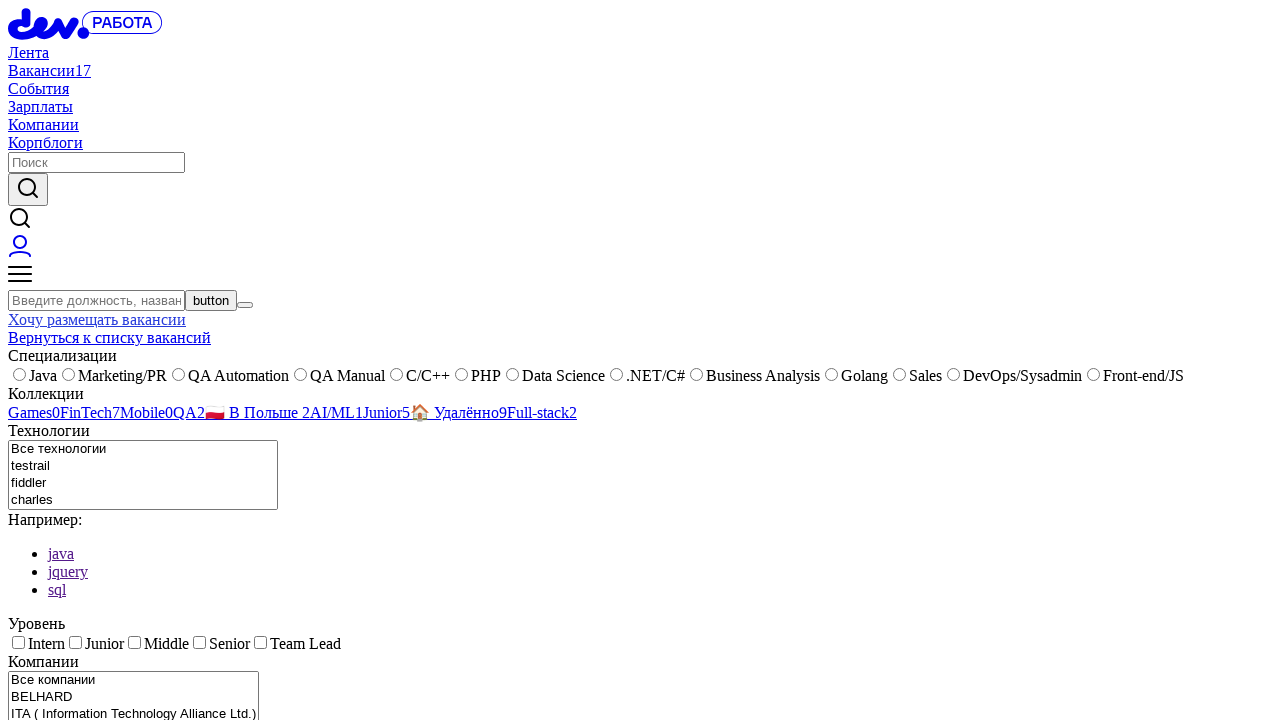

Vacancy #2 title loaded
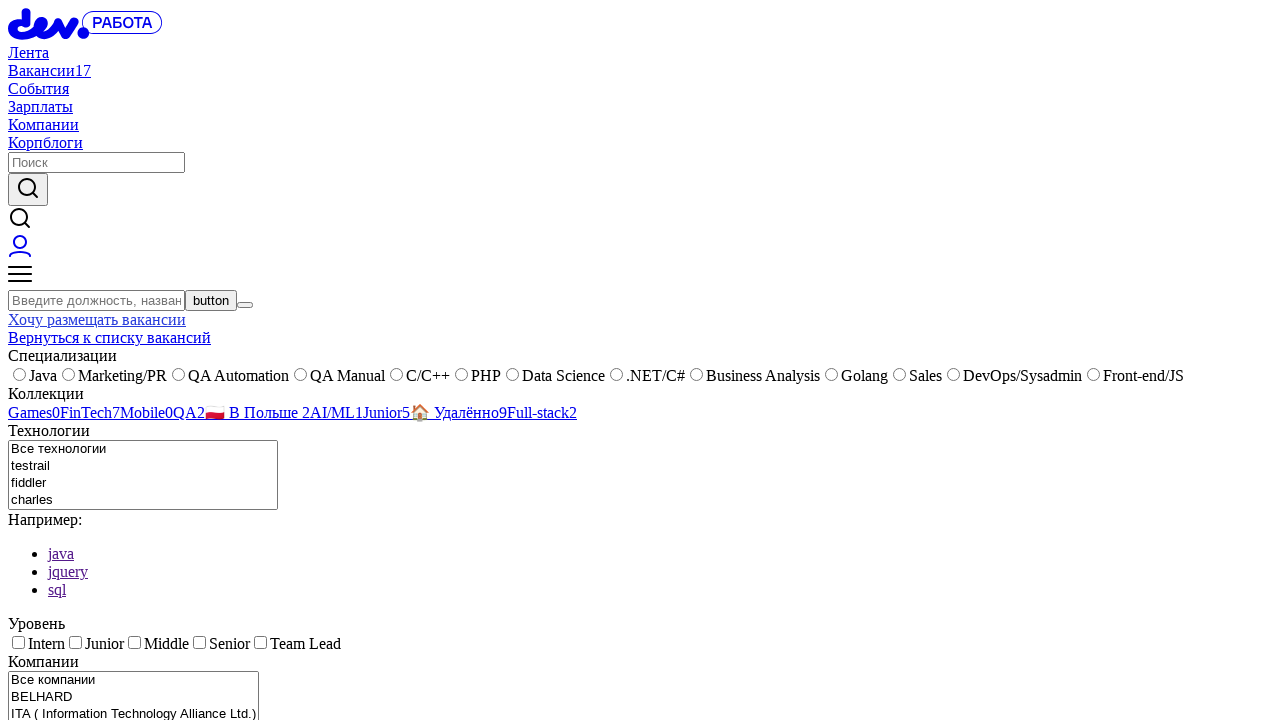

Vacancy #2 tags loaded
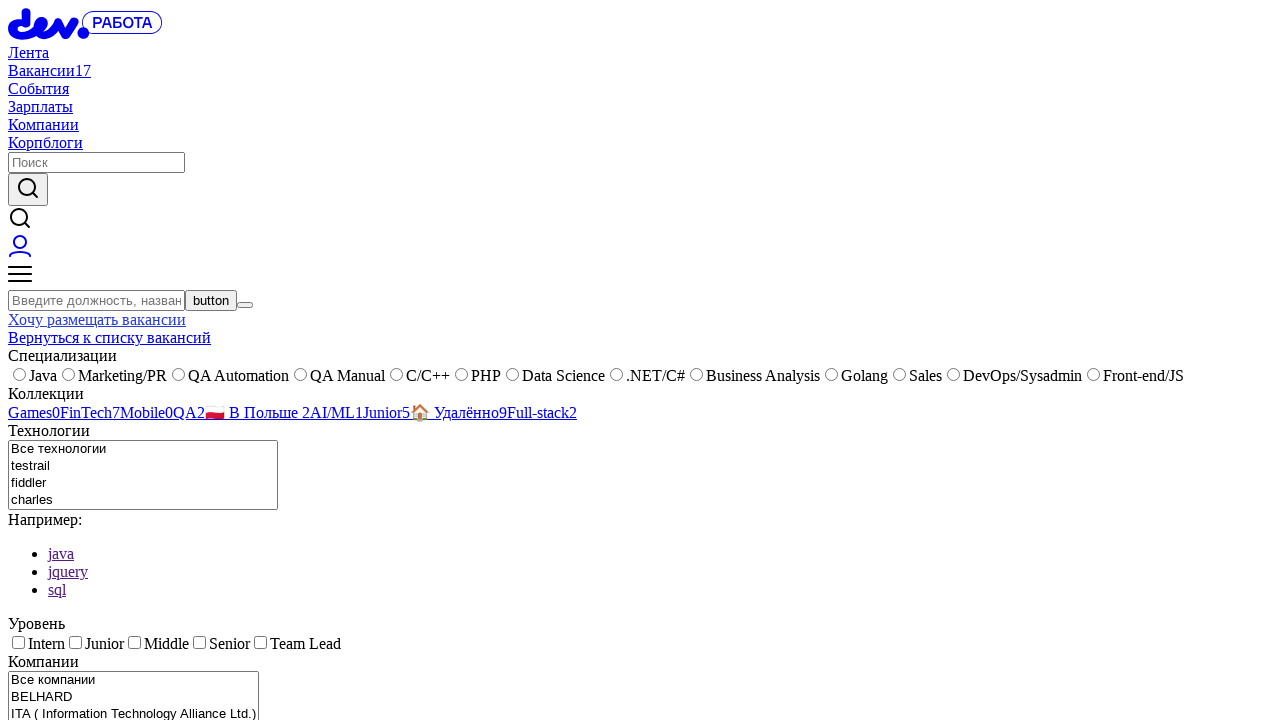

Vacancy #2 description loaded
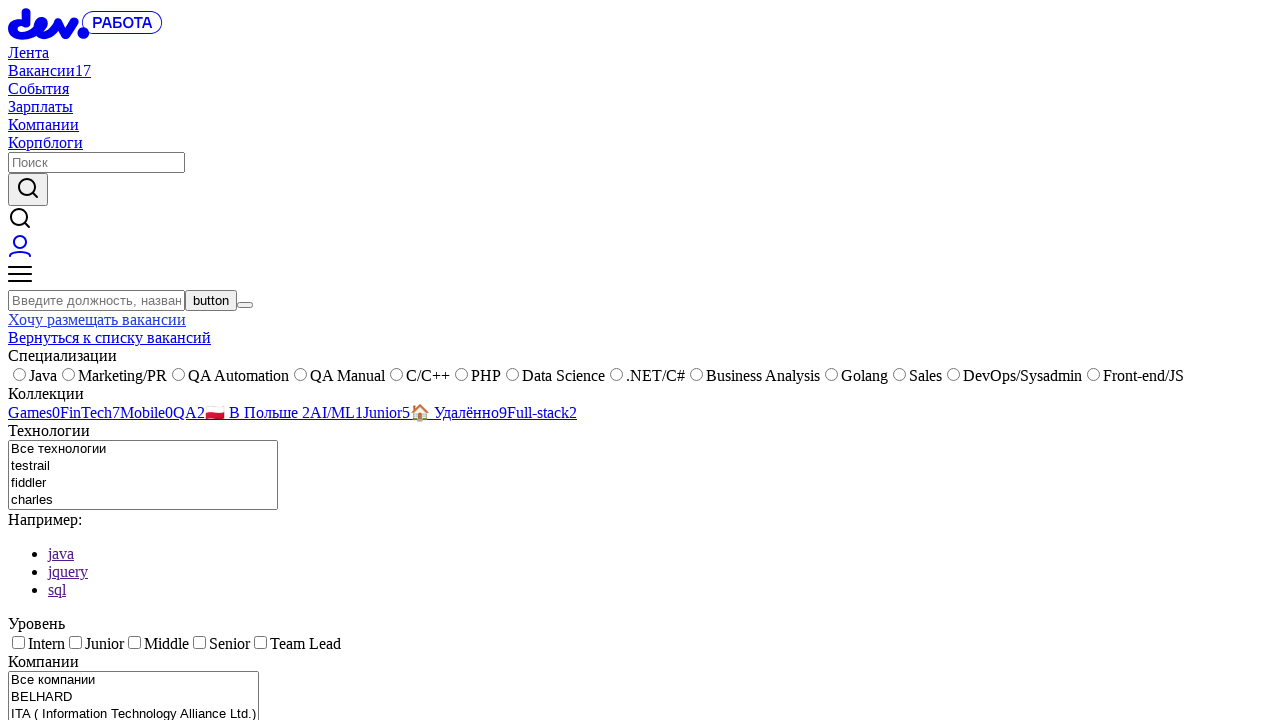

Vacancy #2 company name loaded
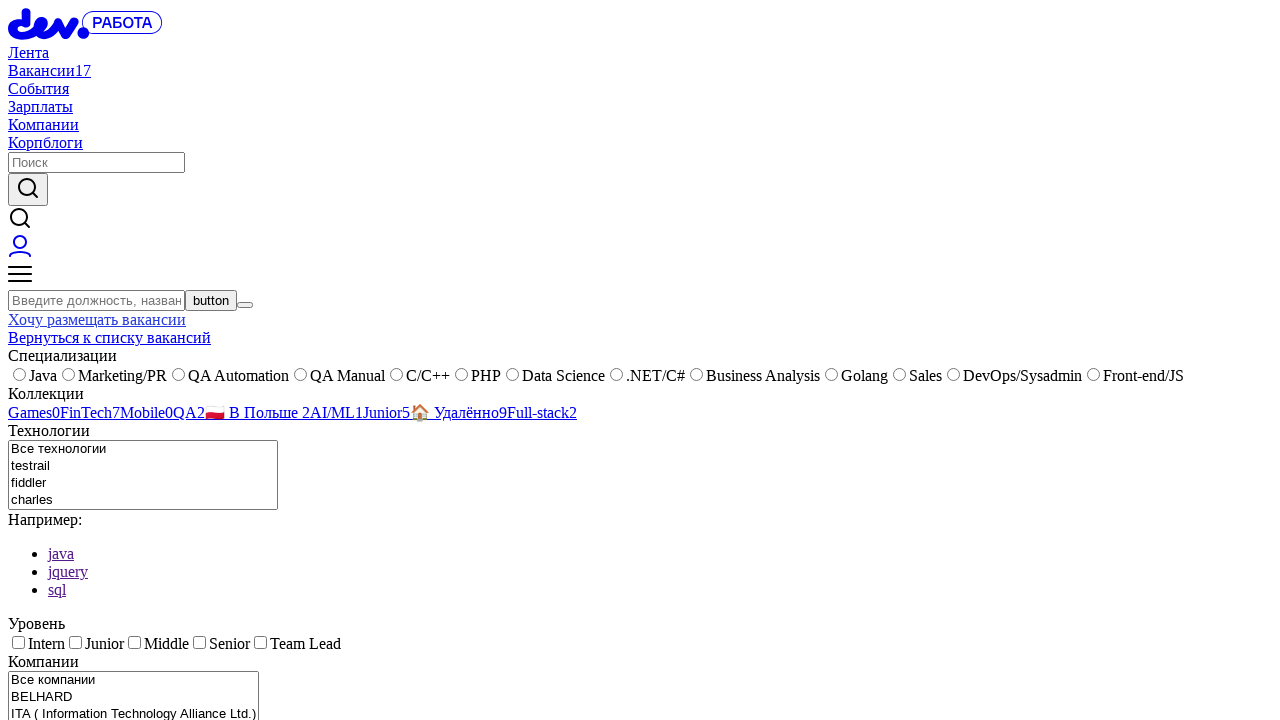

Clicked on vacancy #3 at (148, 360) on .vacancies-list-item__link_block >> nth=2
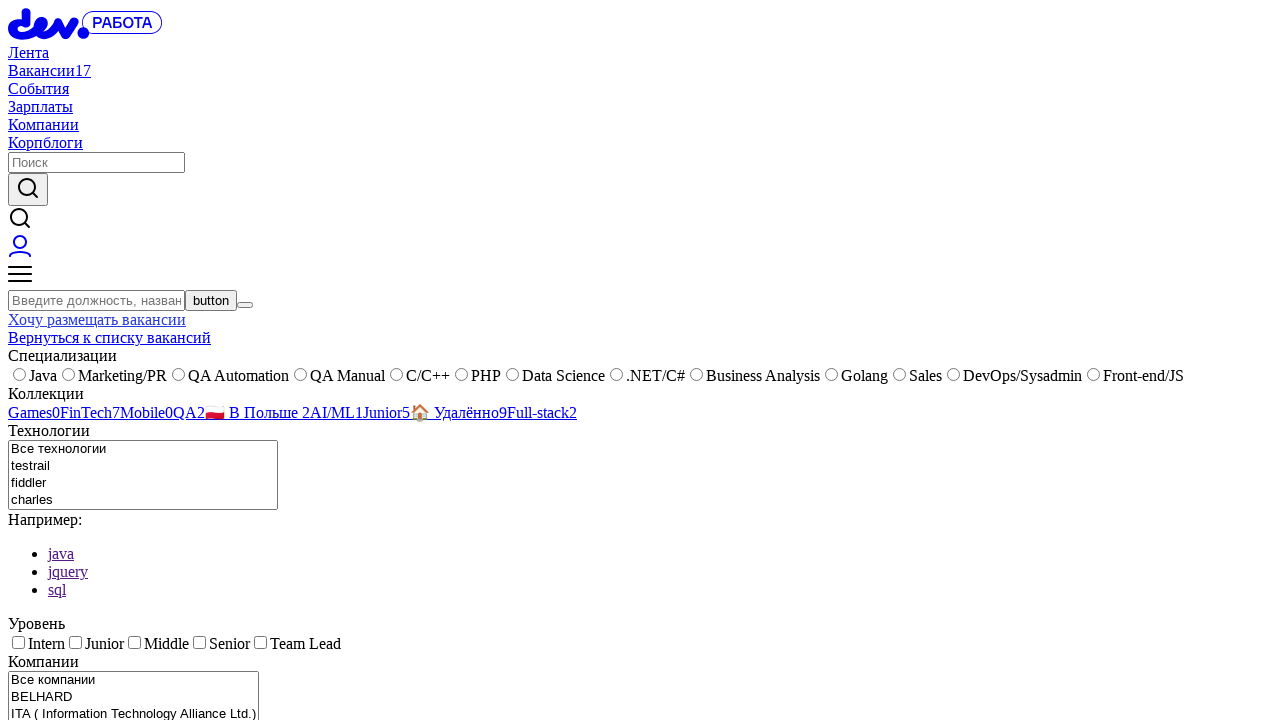

Vacancy #3 title loaded
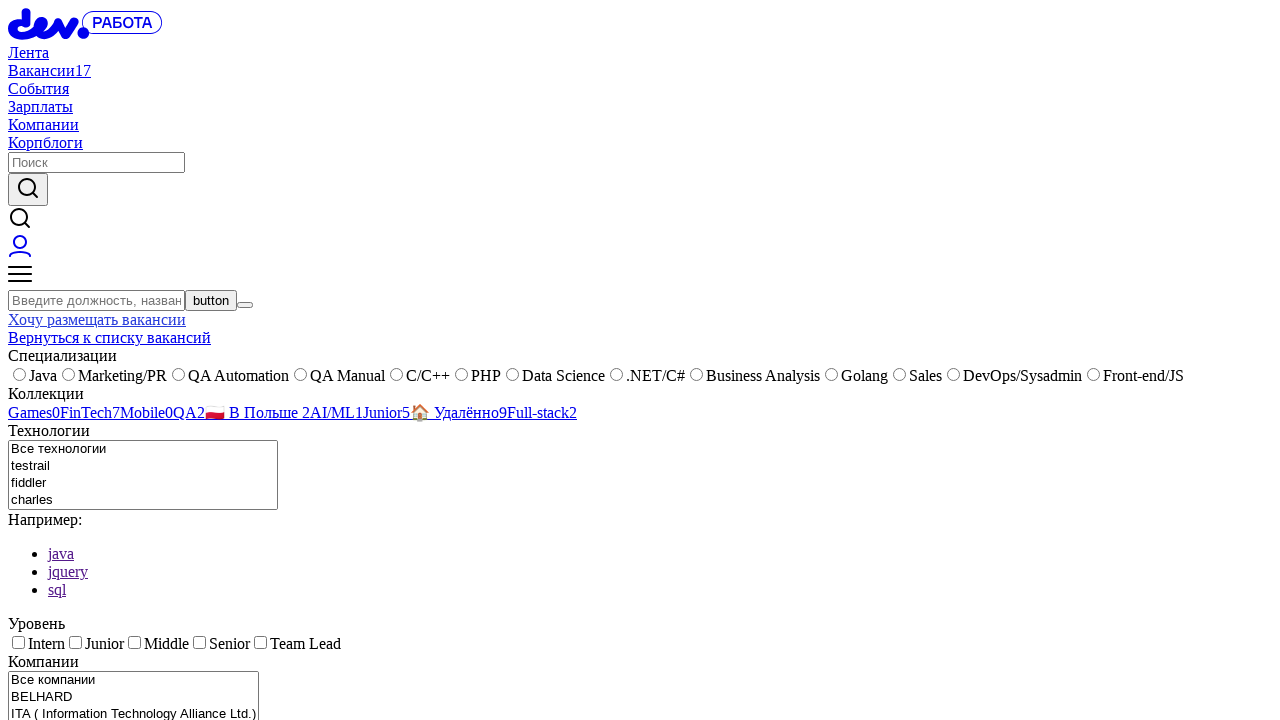

Vacancy #3 tags loaded
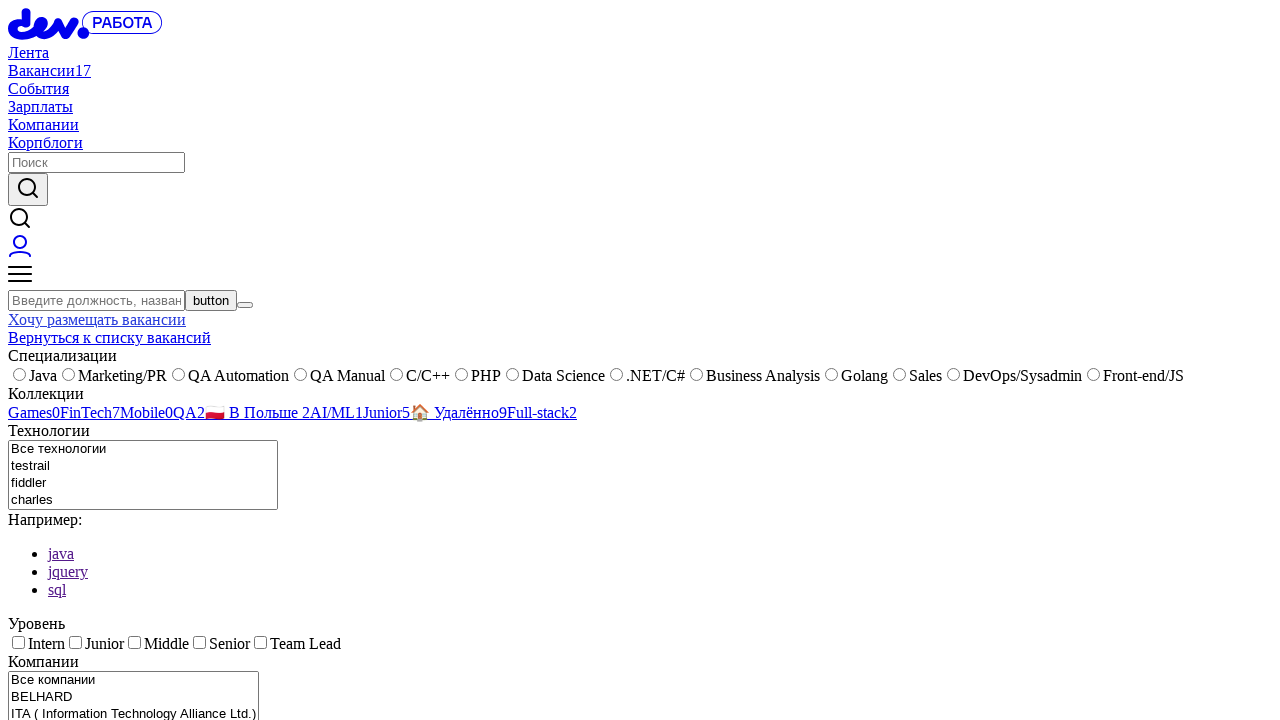

Vacancy #3 description loaded
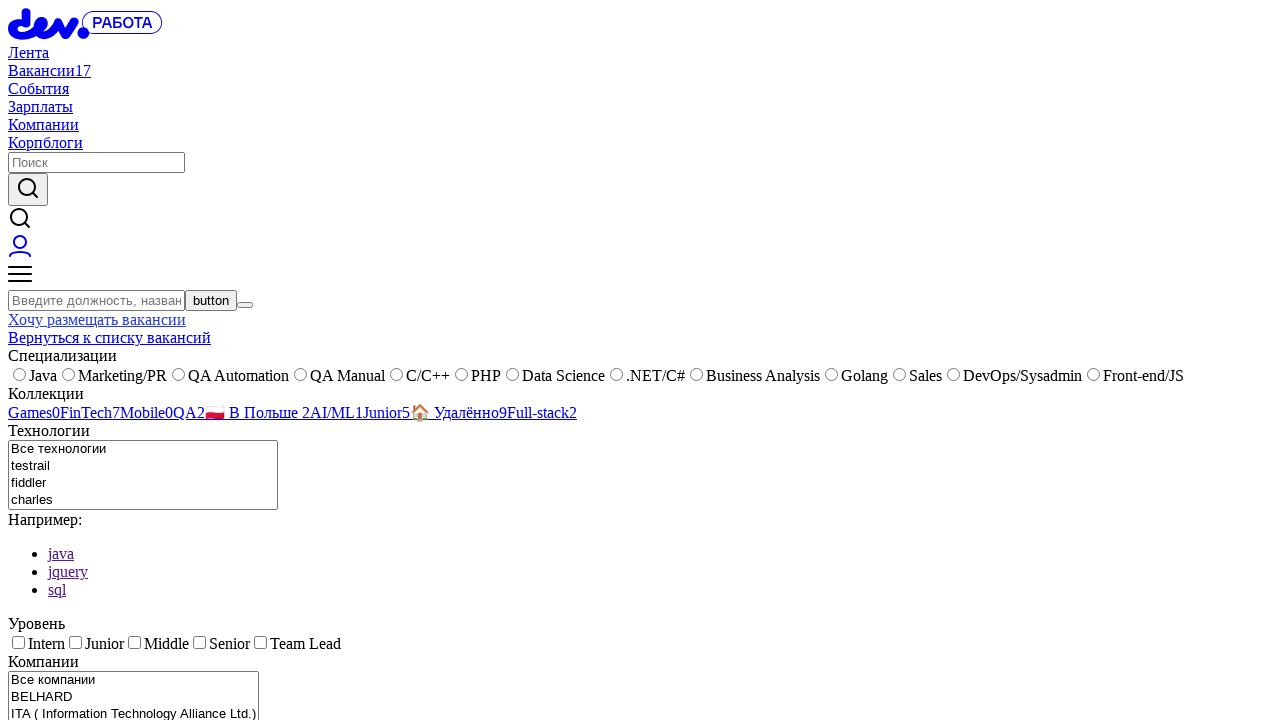

Vacancy #3 company name loaded
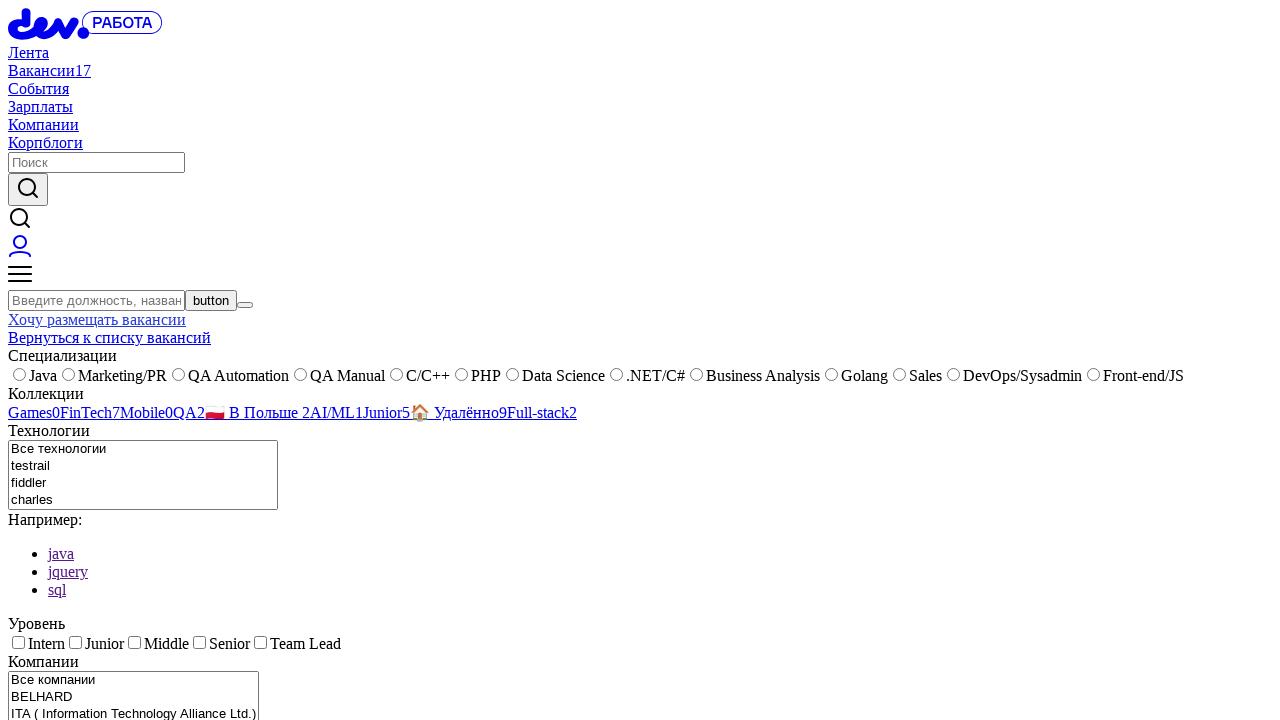

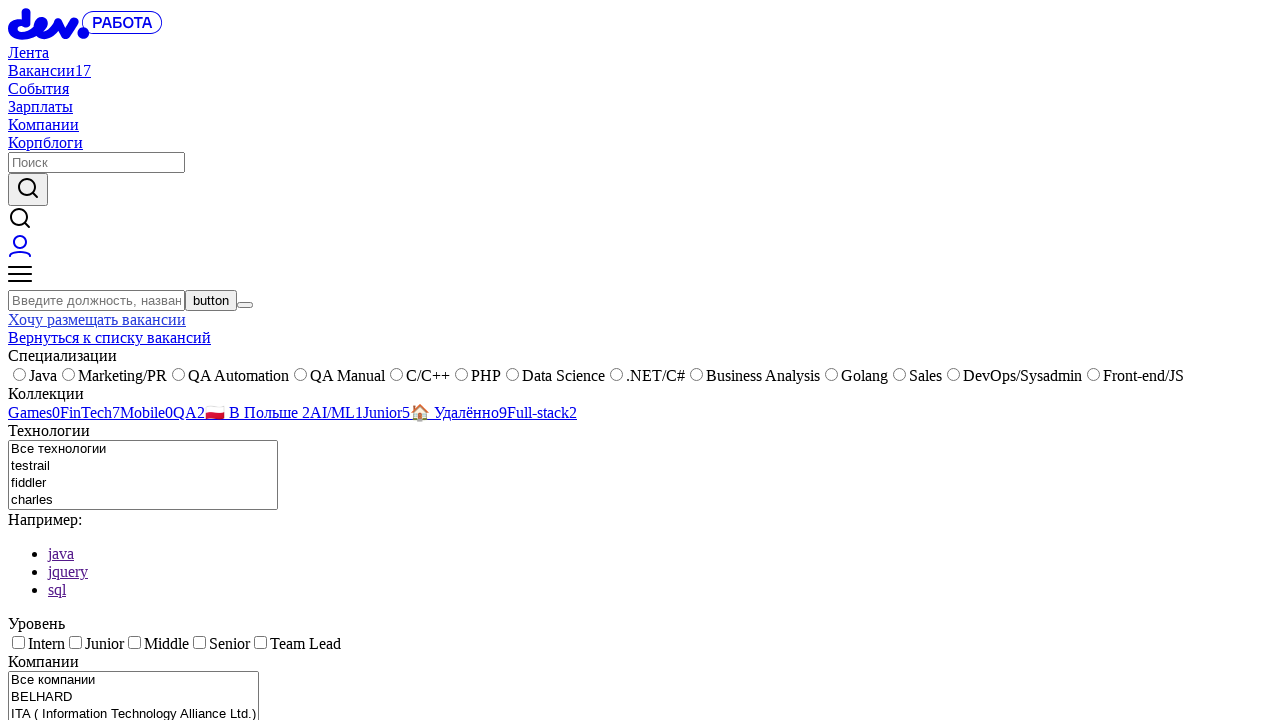